Tests a registration form by filling in first name, last name, and email fields, then submitting the form and verifying the success message is displayed.

Starting URL: http://suninjuly.github.io/registration1.html

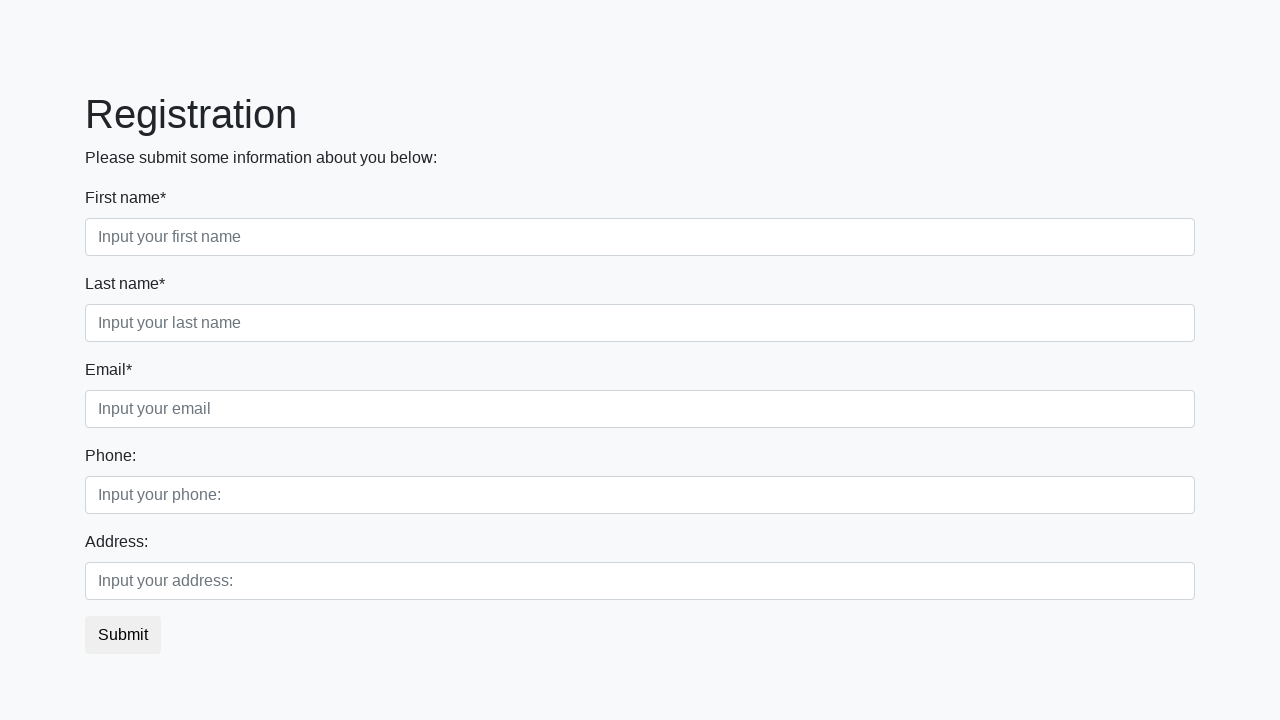

Filled first name field with 'Михаил' on input[placeholder='Input your first name']
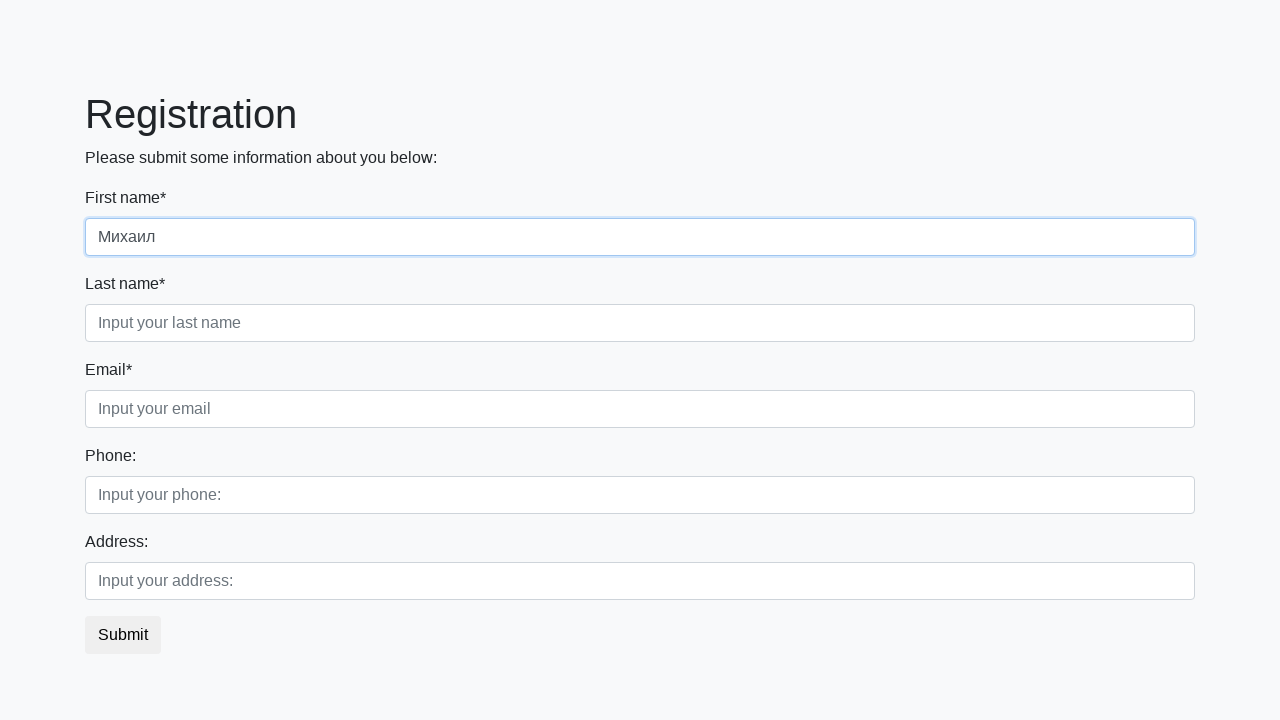

Filled last name field with 'Смирнов' on input[placeholder='Input your last name']
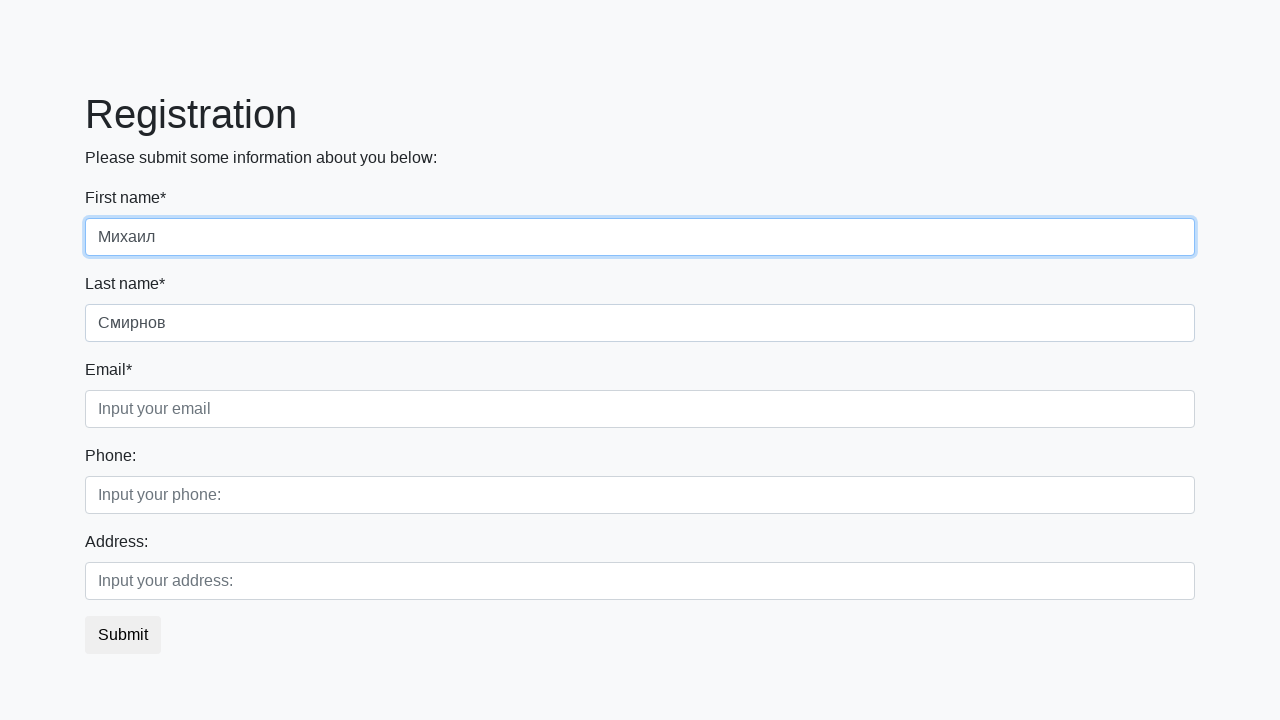

Filled email field with 'm@mail.ru' on input[placeholder='Input your email']
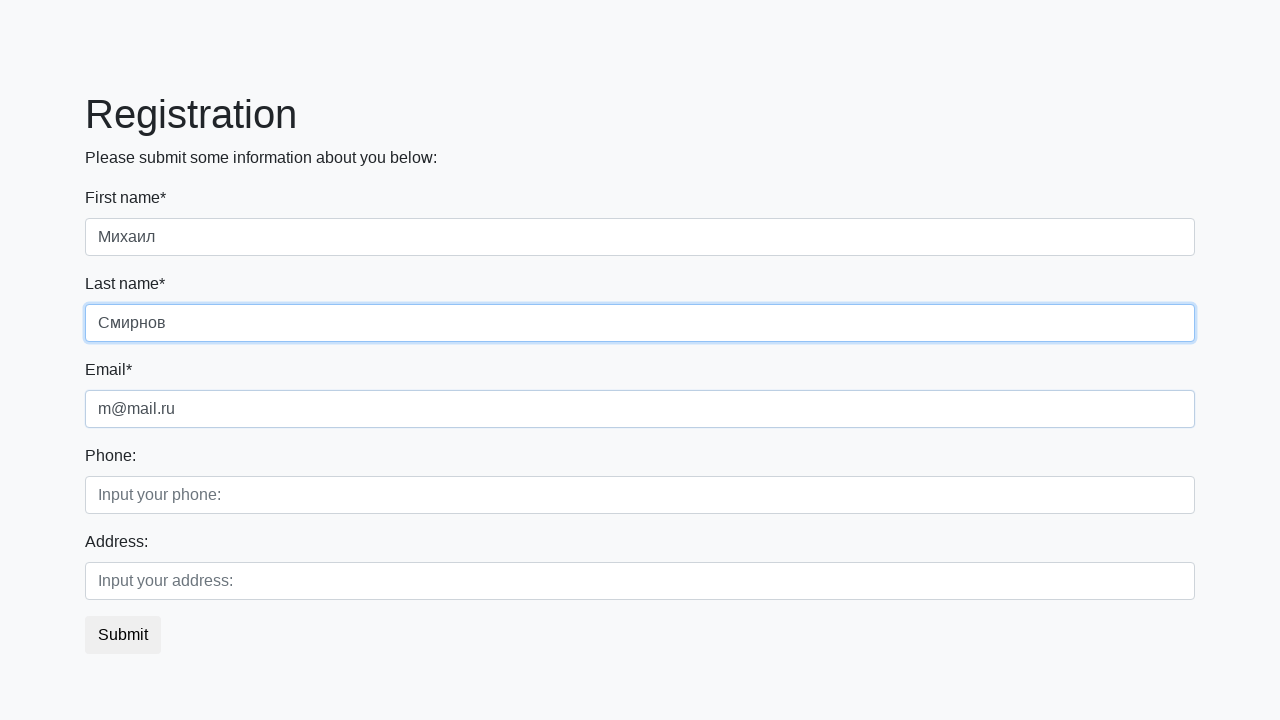

Clicked submit button to register at (123, 635) on button.btn
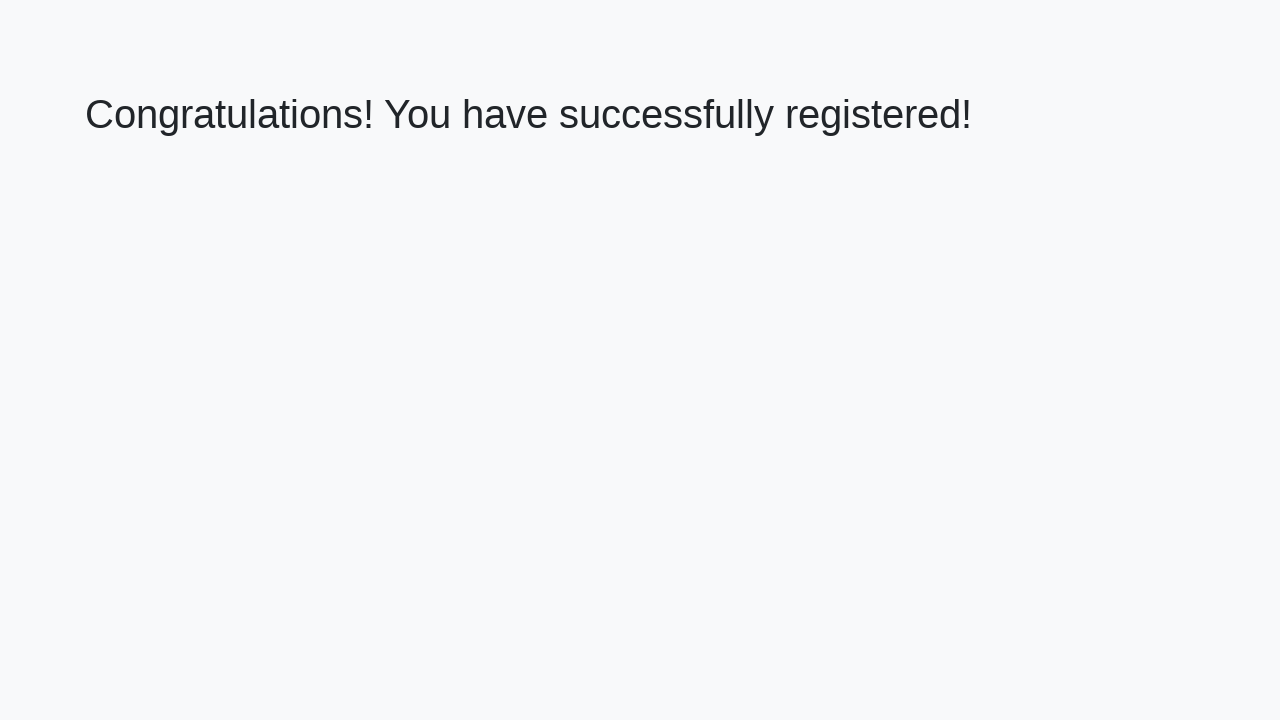

Success message header loaded
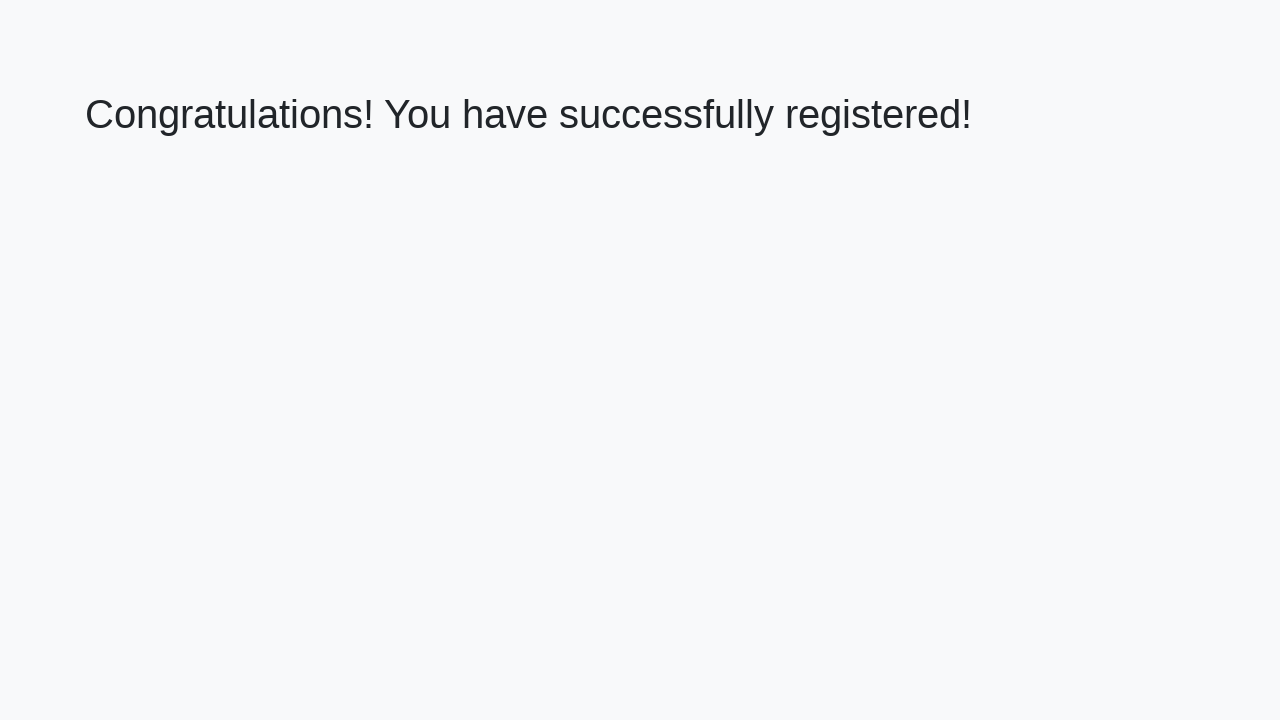

Retrieved success message text
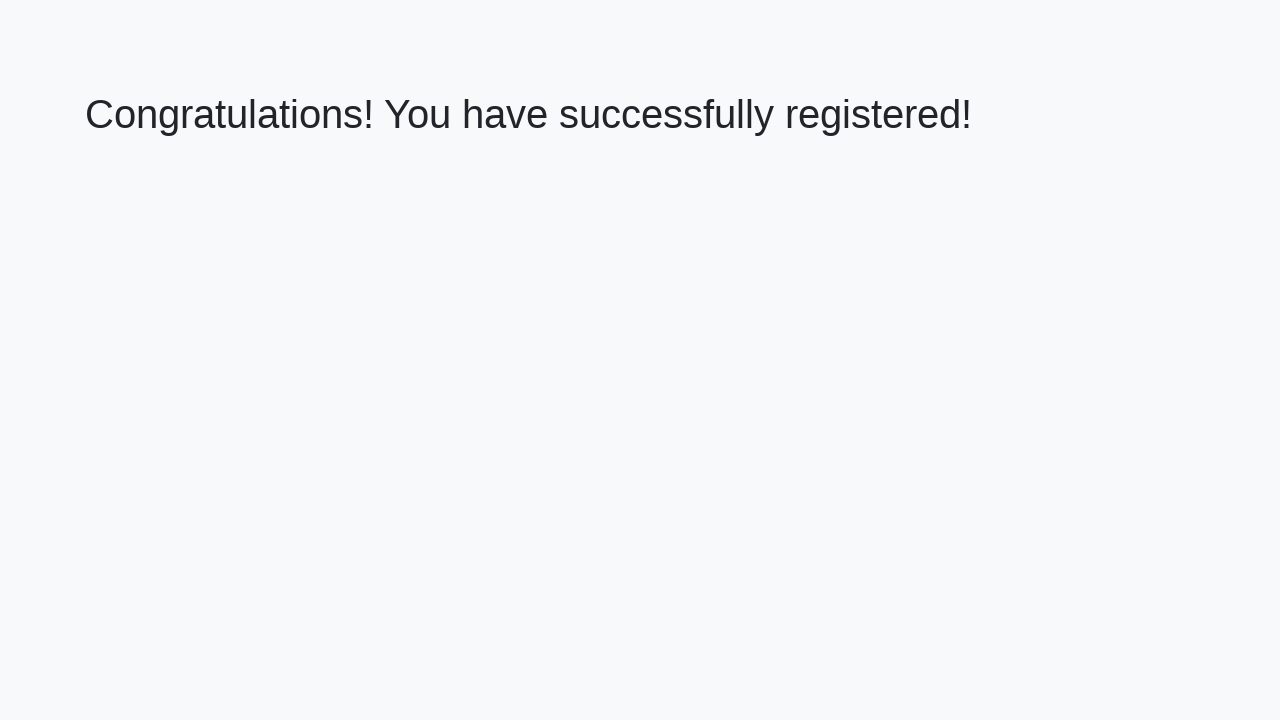

Verified success message: 'Congratulations! You have successfully registered!'
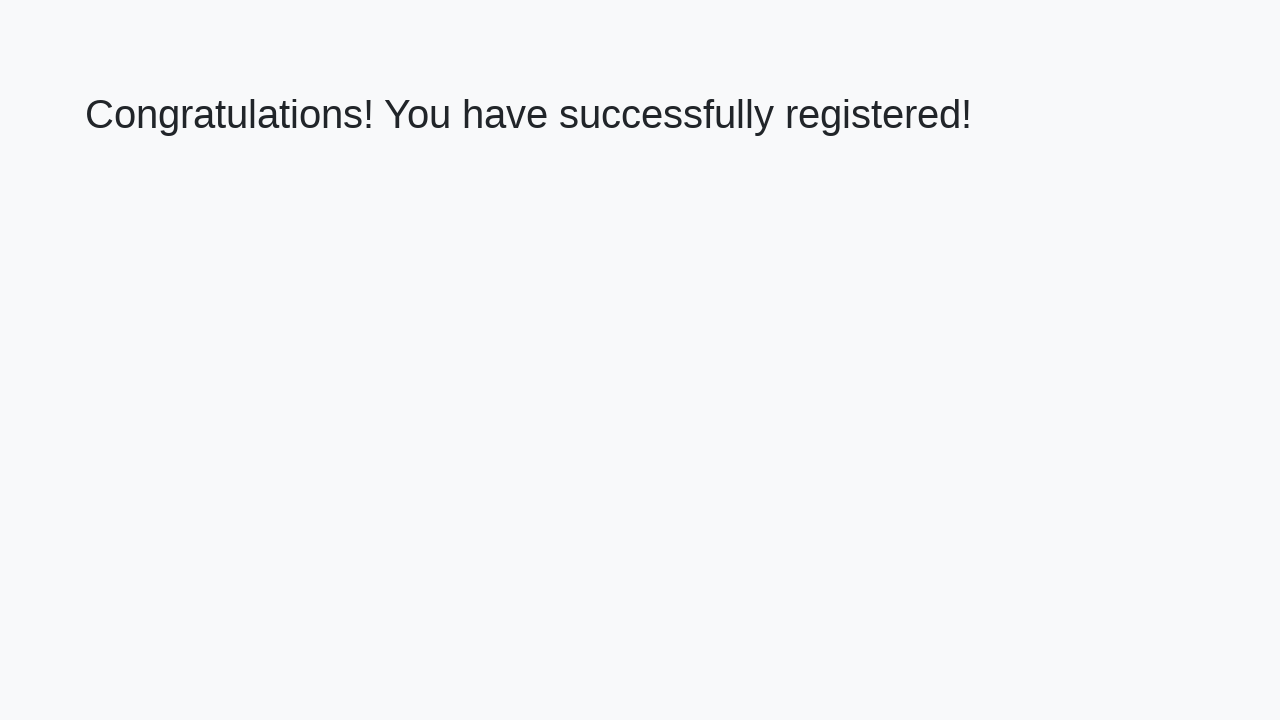

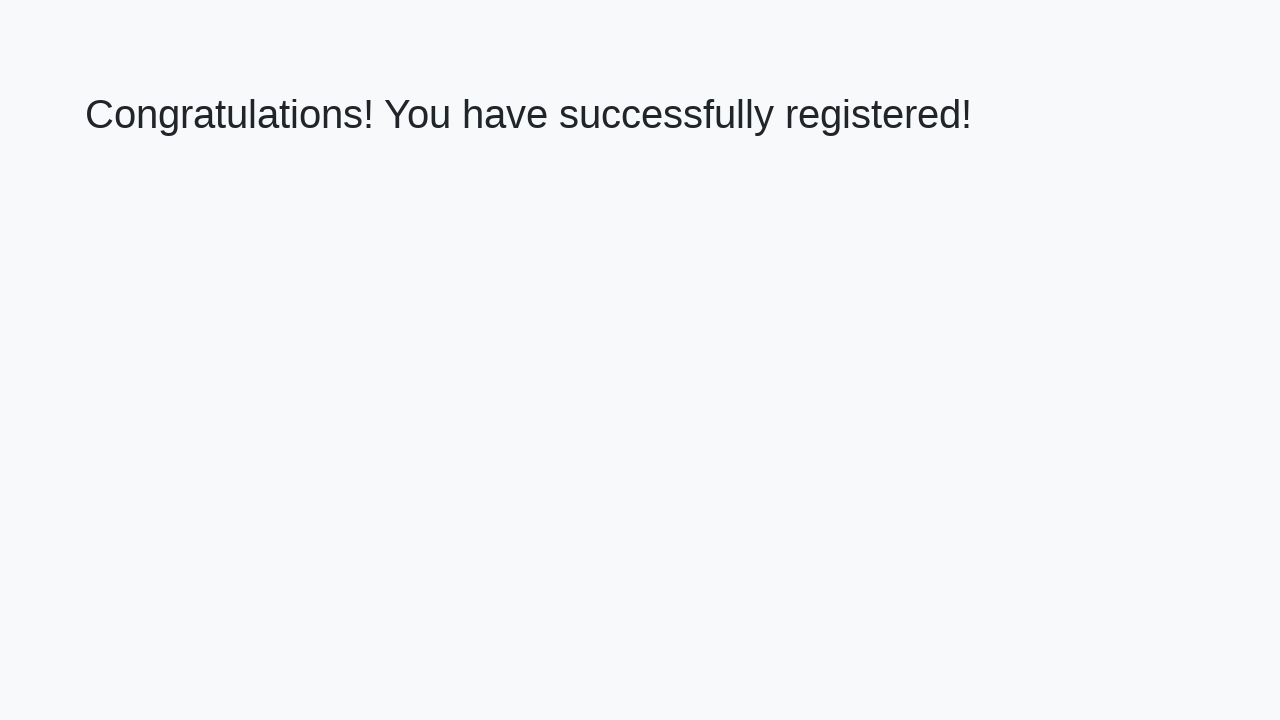